Tests navigation to the Locations page by clicking the Locations link in the home menu

Starting URL: https://parabank.parasoft.com/parabank/index.htm

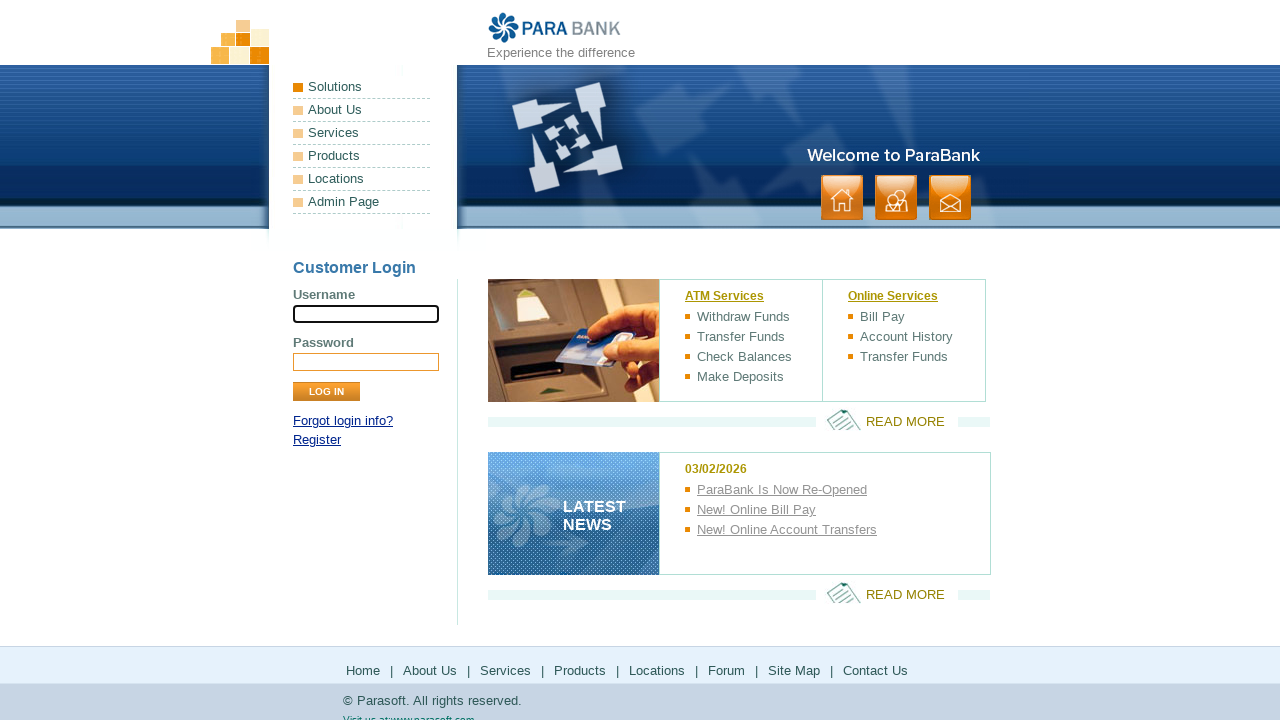

Clicked Locations link in home menu at (362, 179) on a[href='http://www.parasoft.com/jsp/pr/contacts.jsp']
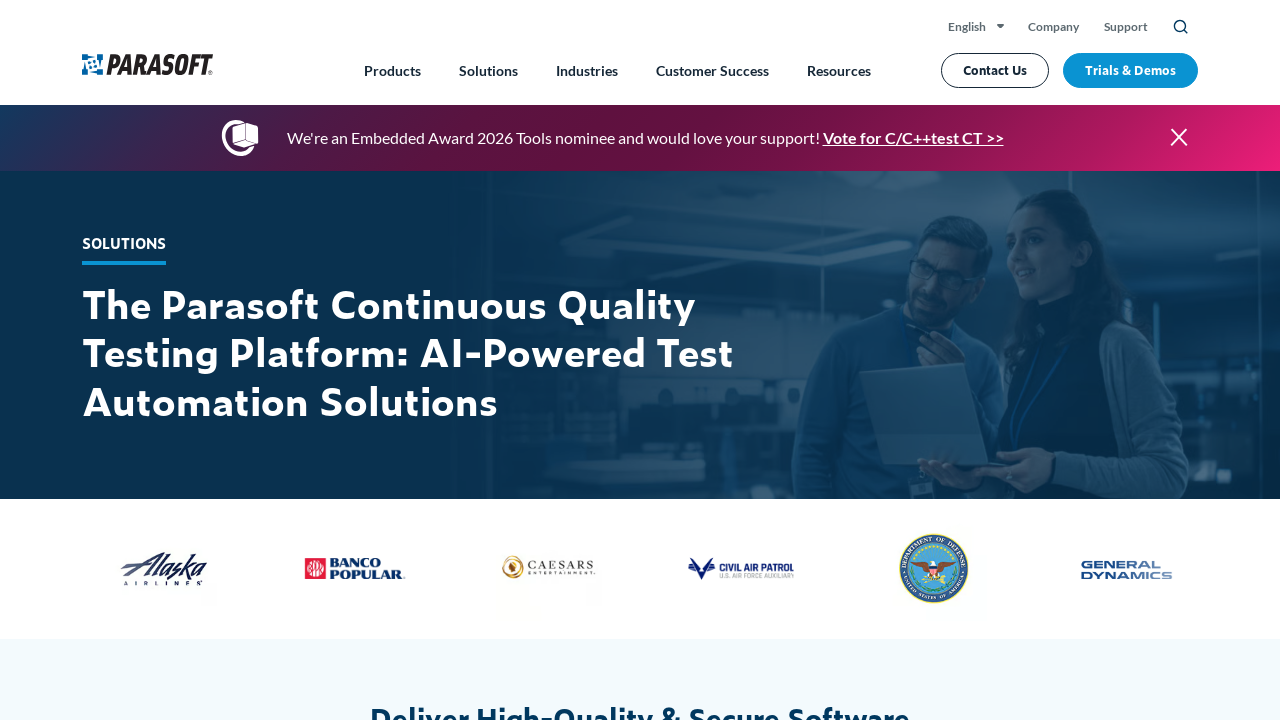

Locations page loaded successfully
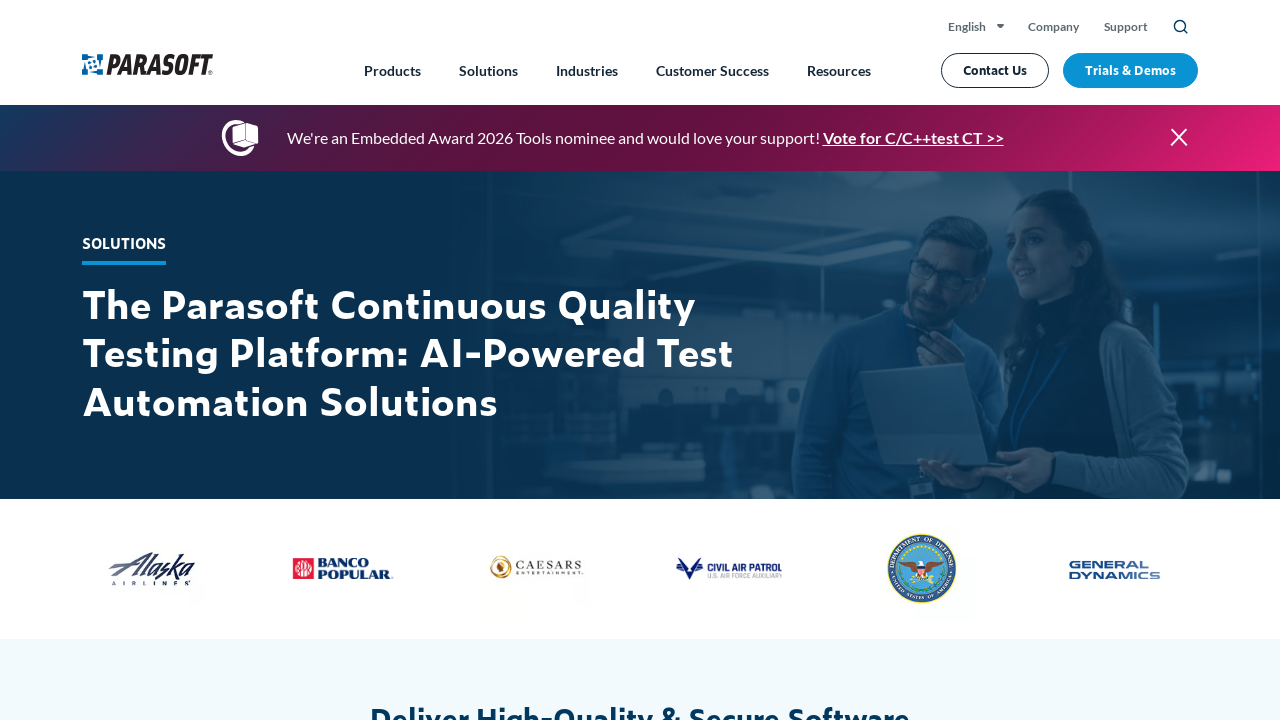

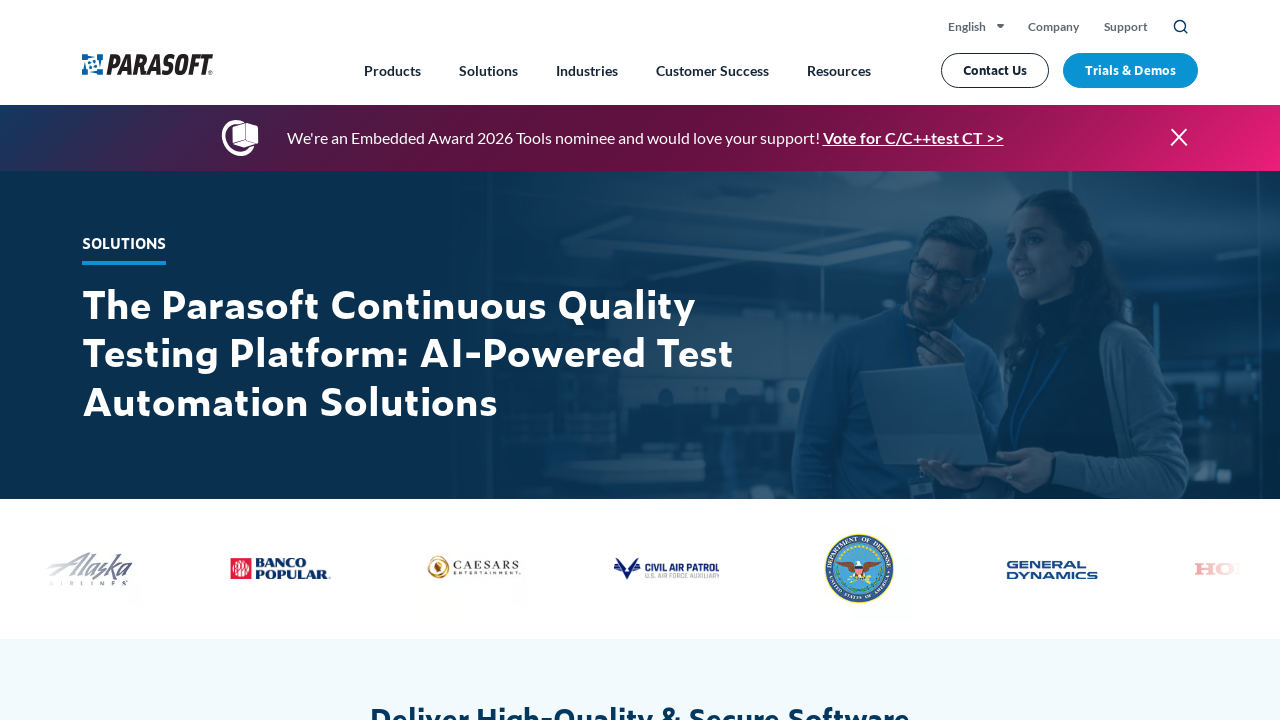